Tests train search functionality on erail.in by entering source and destination stations, and unchecking the date filter checkbox

Starting URL: https://erail.in/

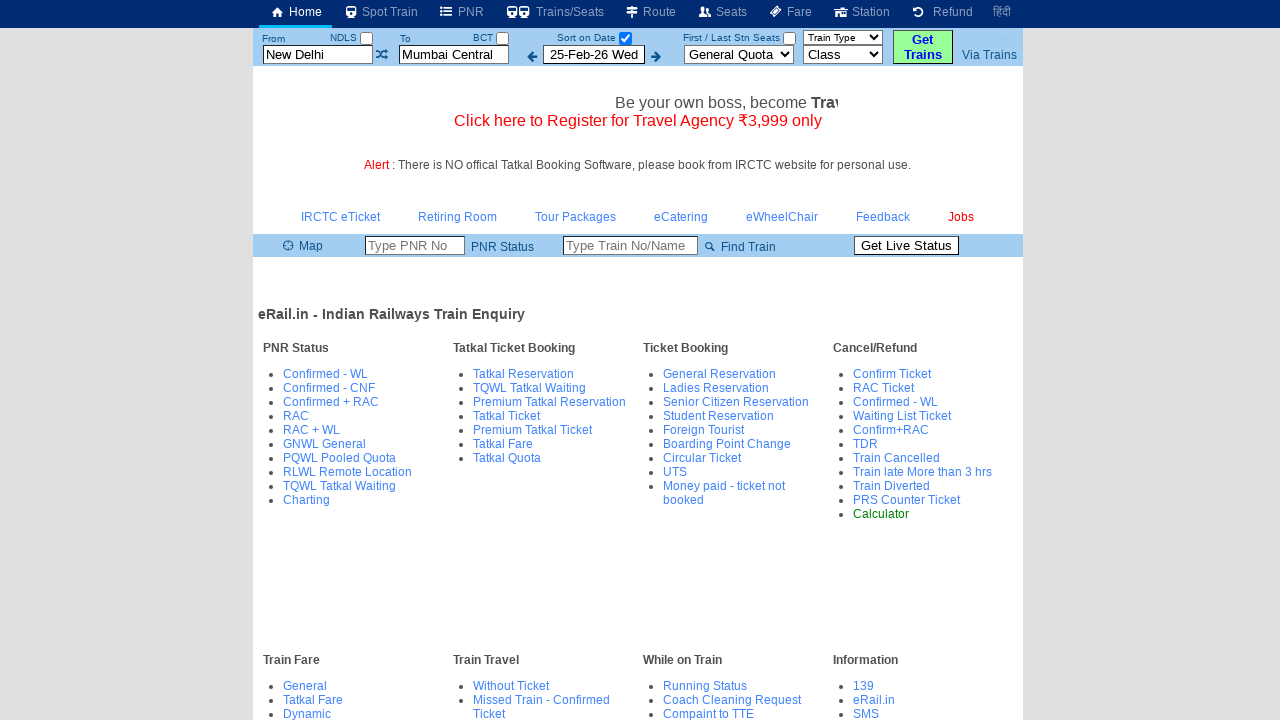

Cleared the source station field on #txtStationFrom
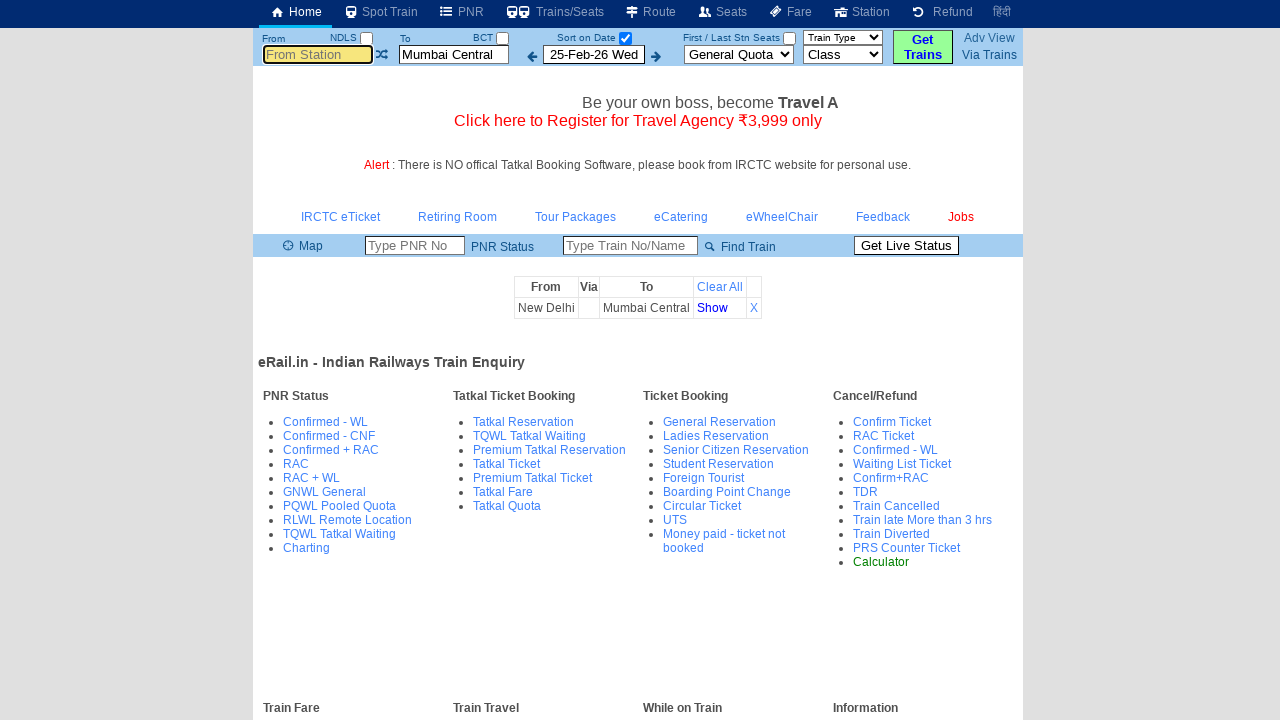

Filled source station field with 'MAS' on #txtStationFrom
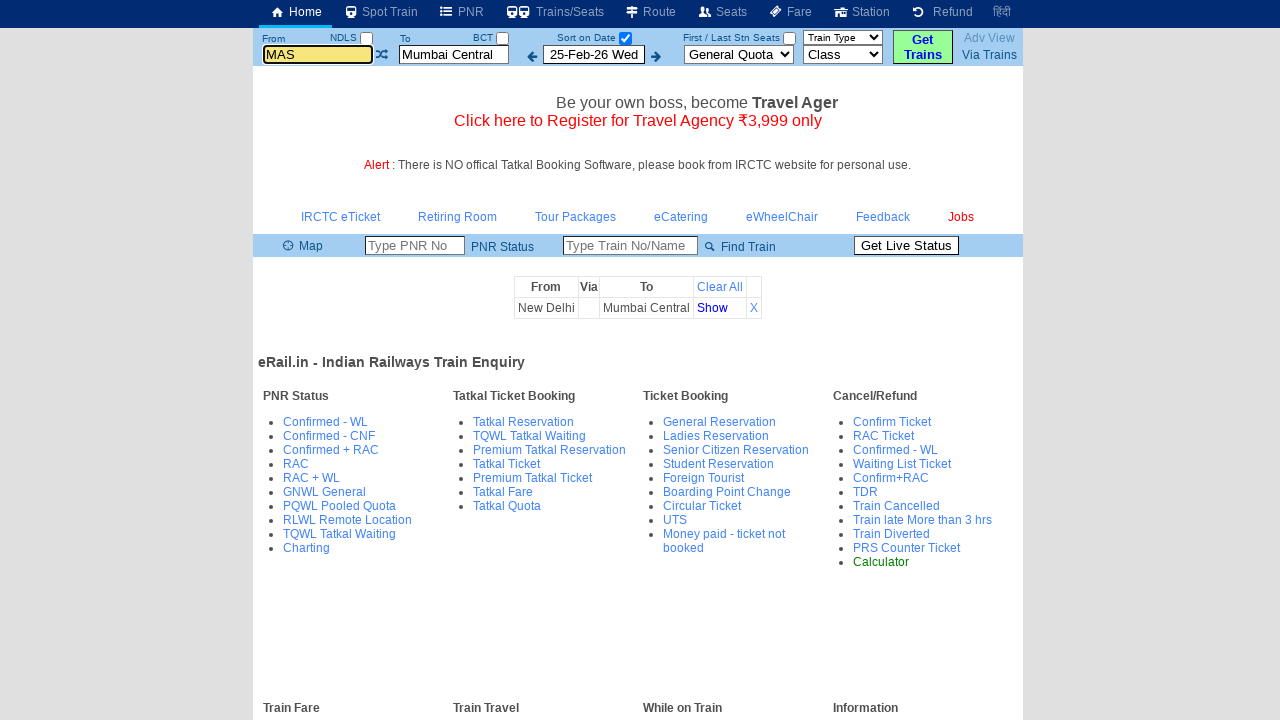

Pressed Enter to confirm source station selection on #txtStationFrom
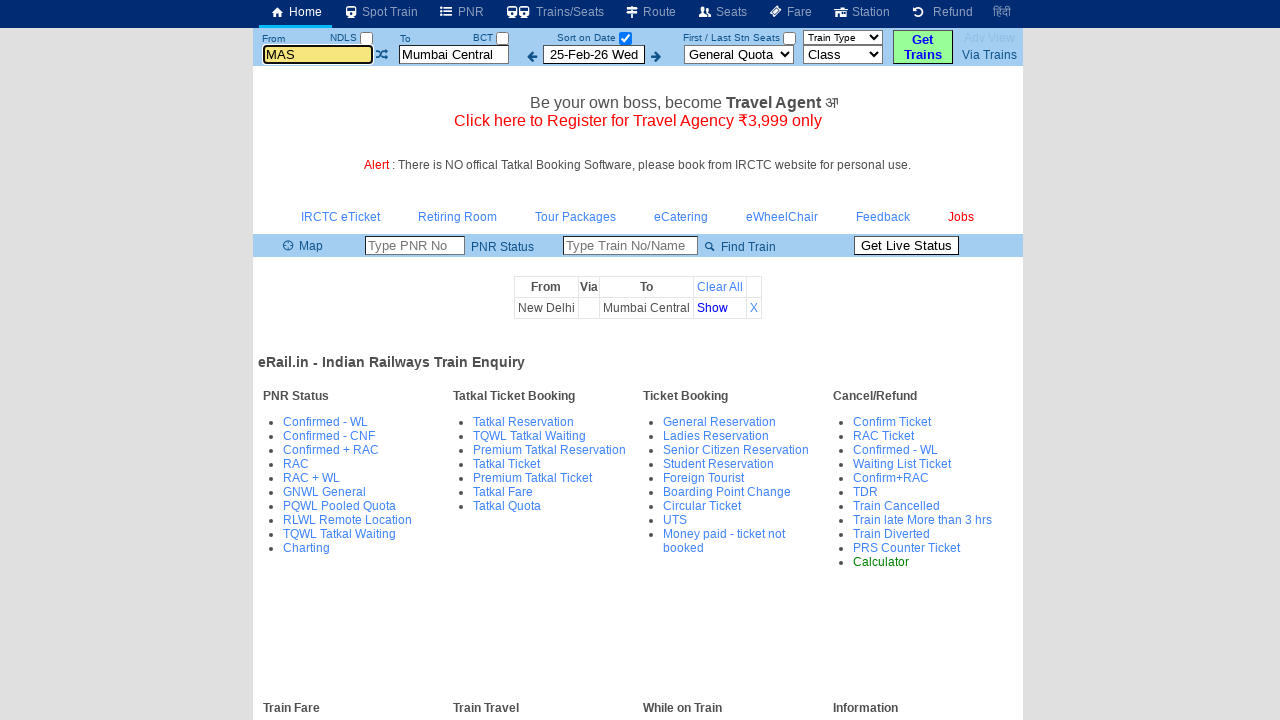

Cleared the destination station field on #txtStationTo
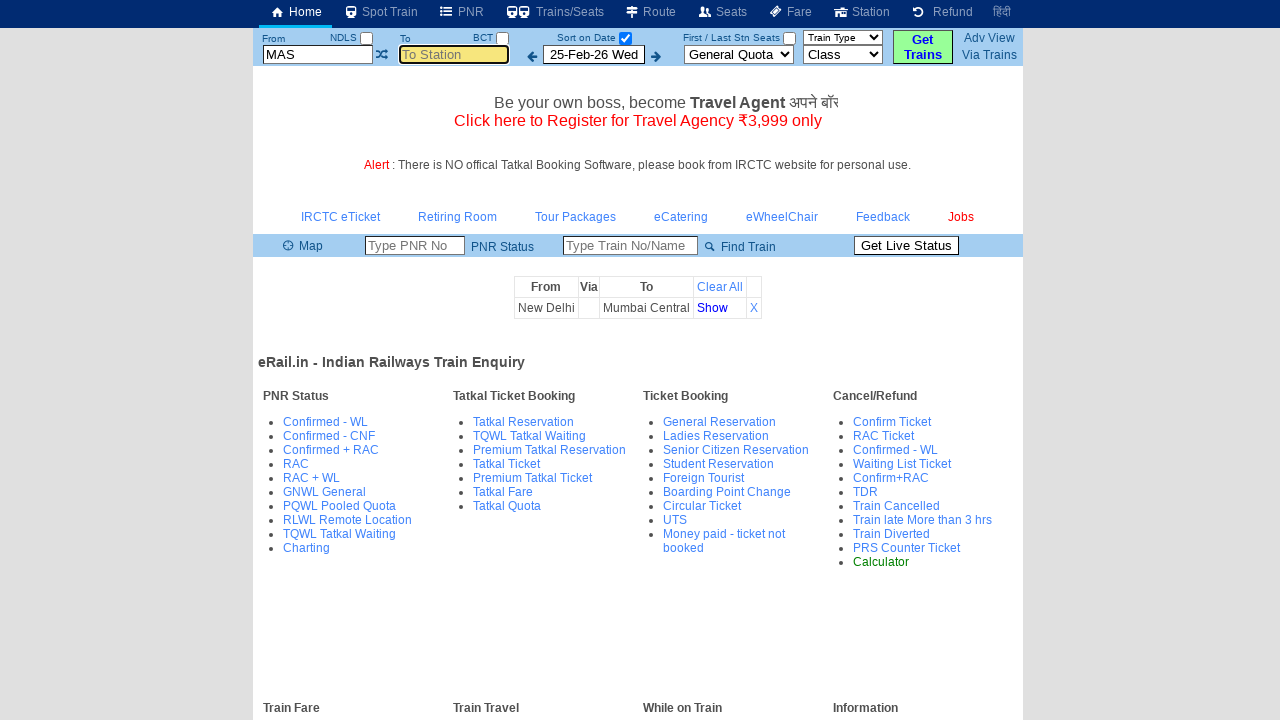

Filled destination station field with 'MDU' on #txtStationTo
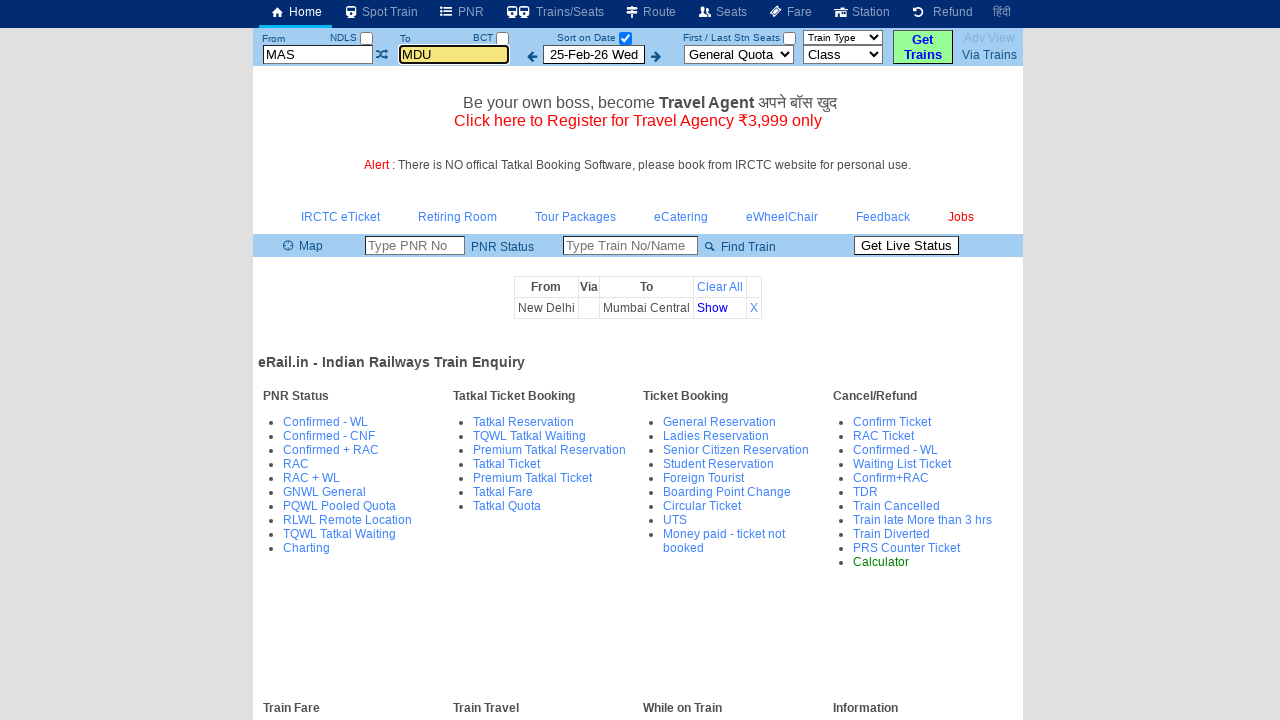

Pressed Enter to confirm destination station selection on #txtStationTo
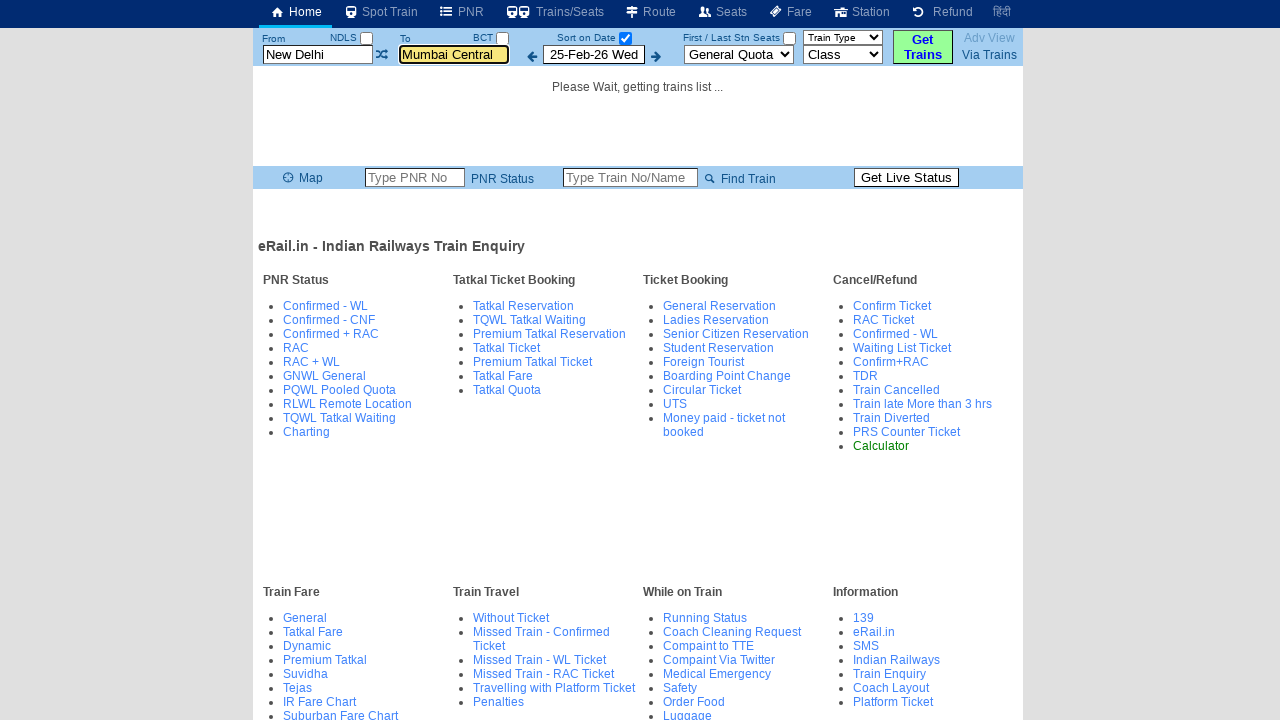

Unchecked the date filter checkbox to show all trains at (625, 38) on #chkSelectDateOnly
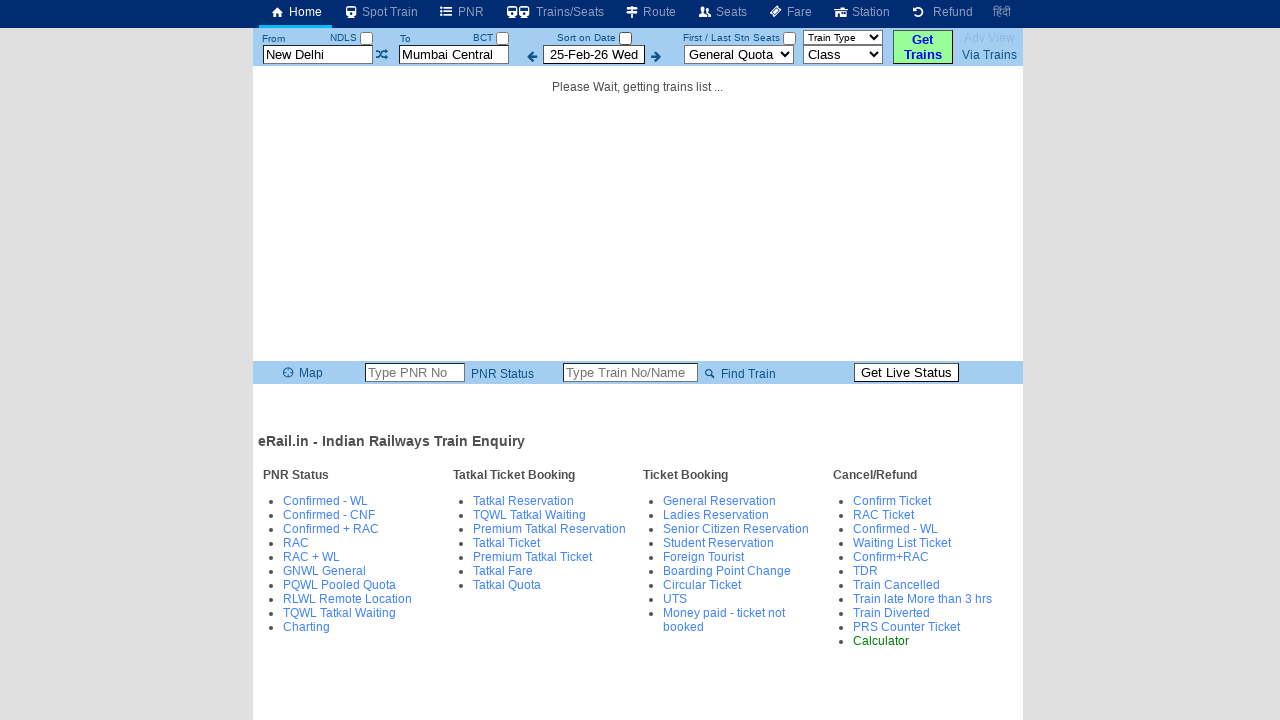

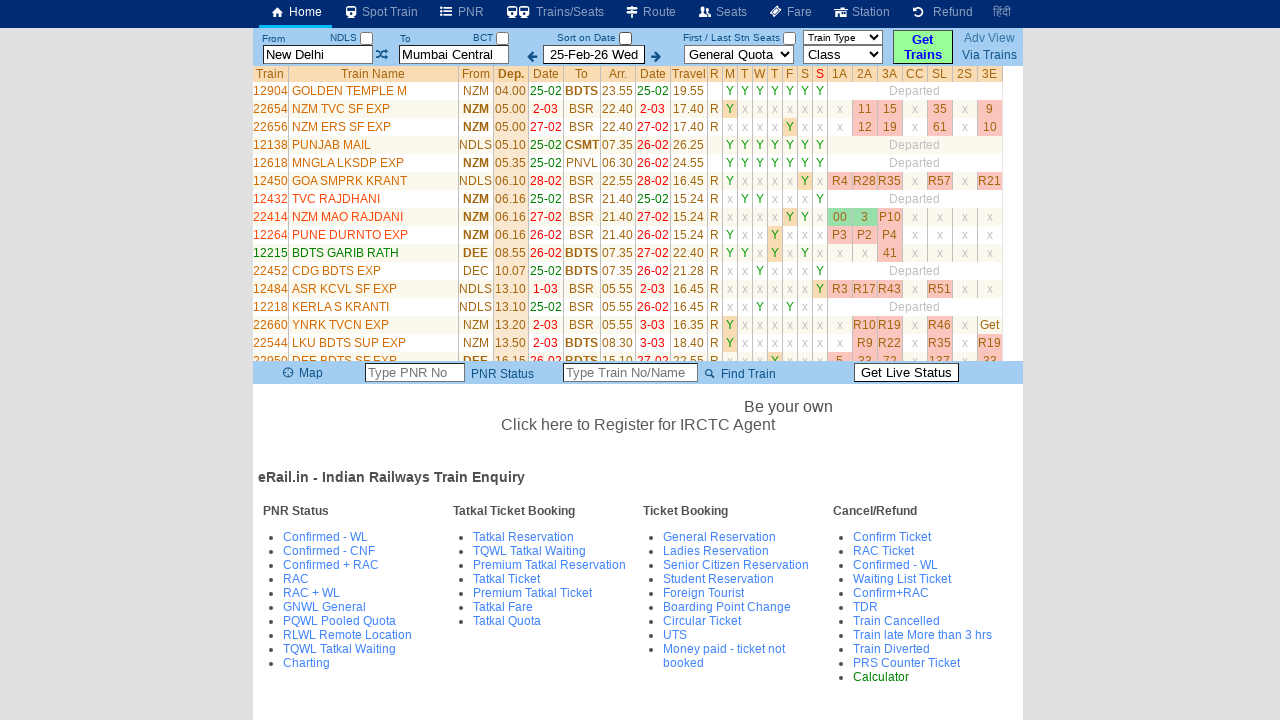